Tests JavaScript confirm alert by clicking a button that triggers a confirm dialog, verifying its text, and dismissing it

Starting URL: http://the-internet.herokuapp.com/javascript_alerts

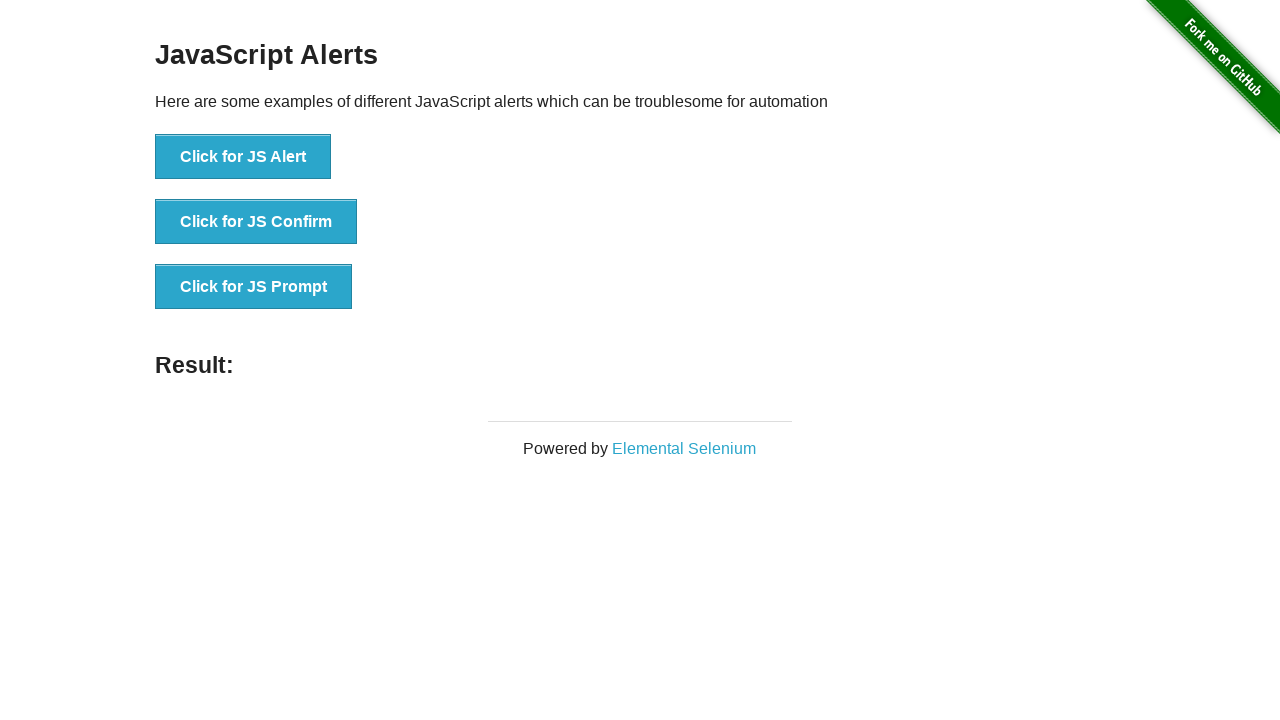

Verified confirm dialog message is 'I am a JS Confirm'
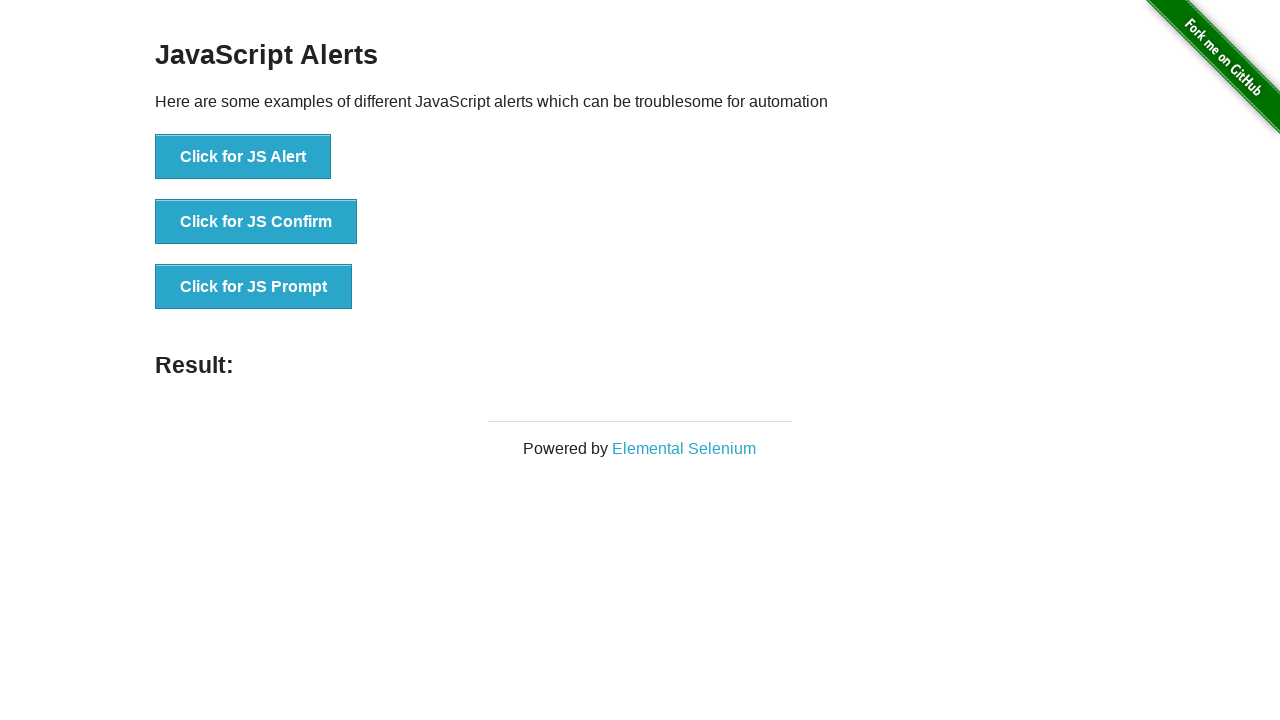

Clicked button to trigger JS Confirm dialog at (256, 222) on xpath=//button[. = 'Click for JS Confirm']
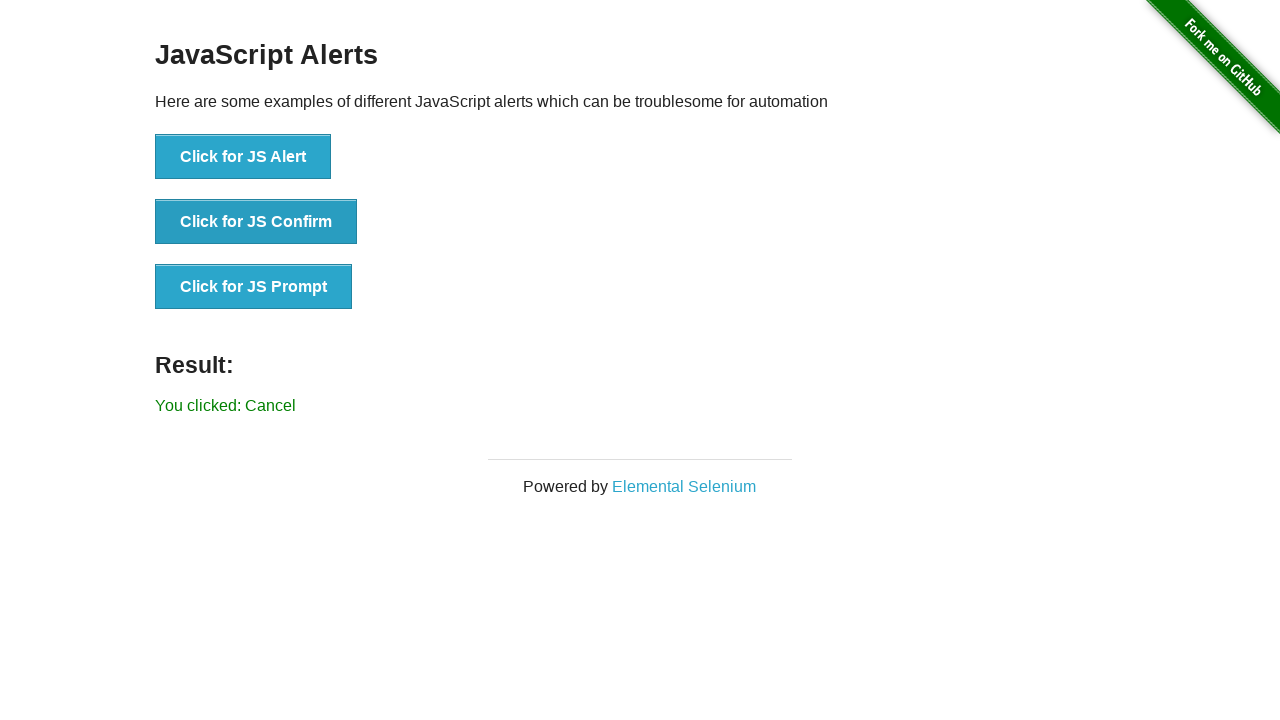

Result element loaded after dismissing confirm dialog
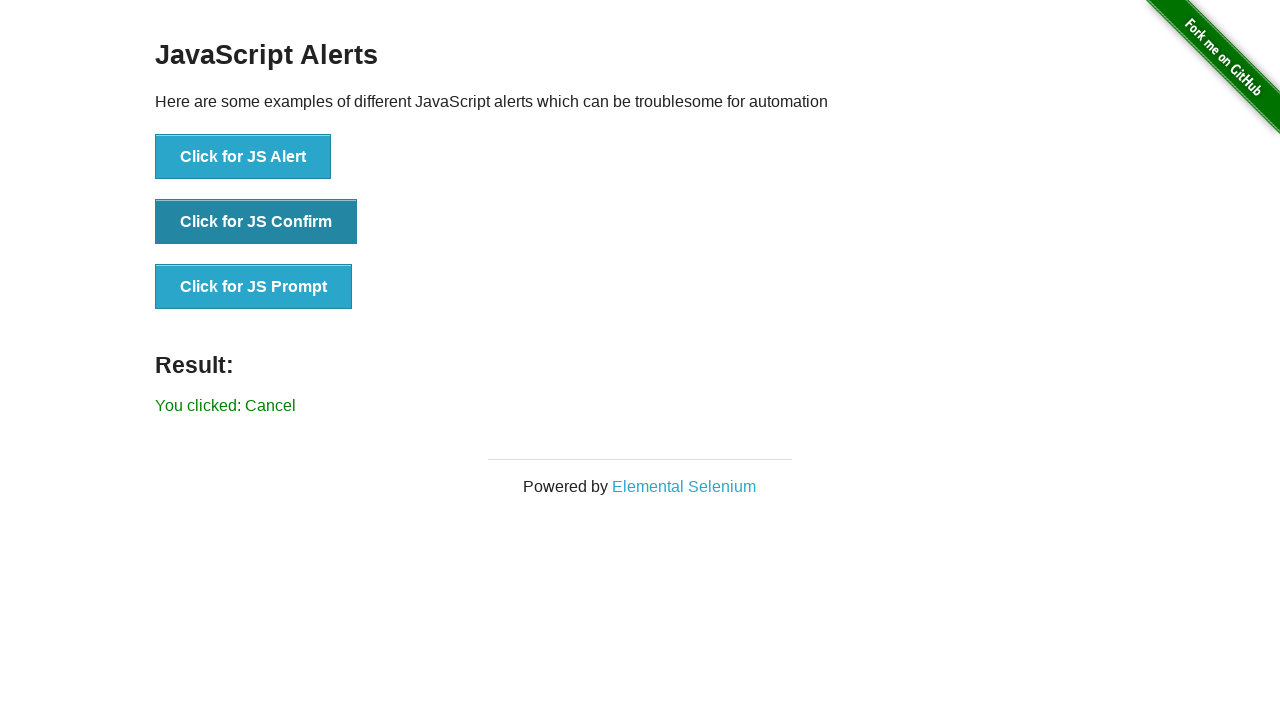

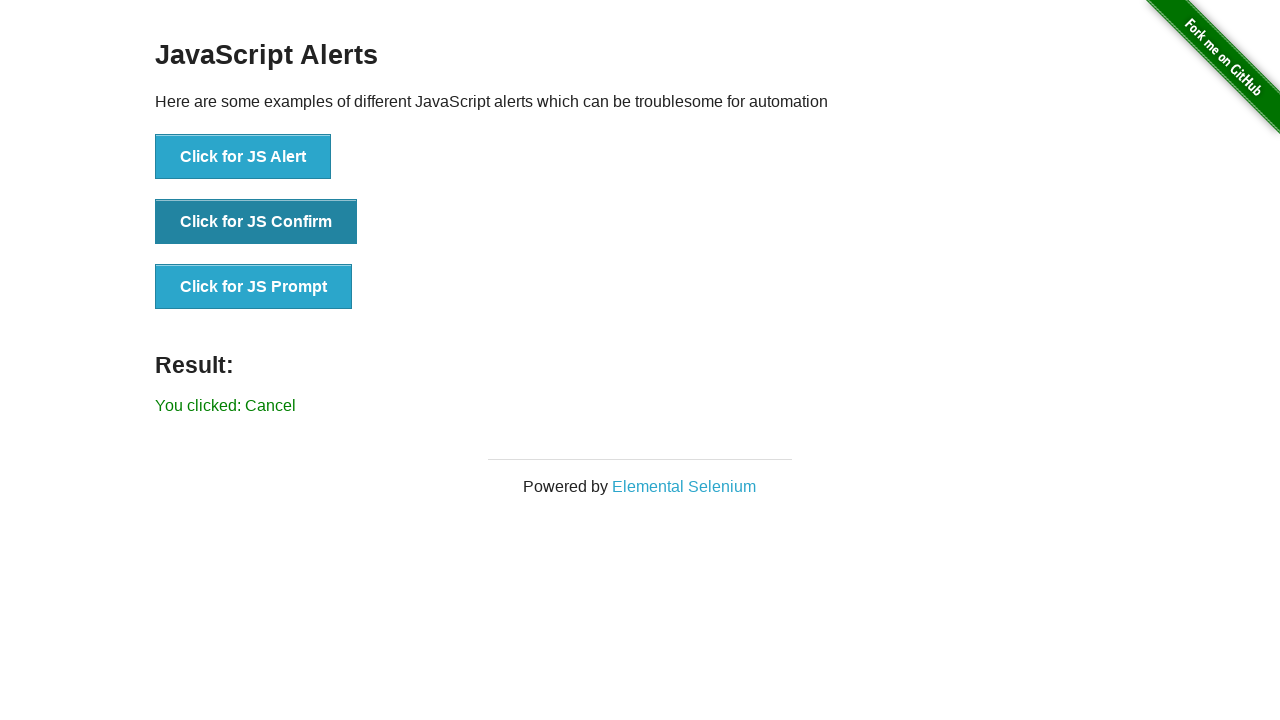